Tests the add/remove elements functionality by clicking the "Add Element" button 5 times, then verifying that delete buttons have been created.

Starting URL: https://the-internet.herokuapp.com/add_remove_elements/

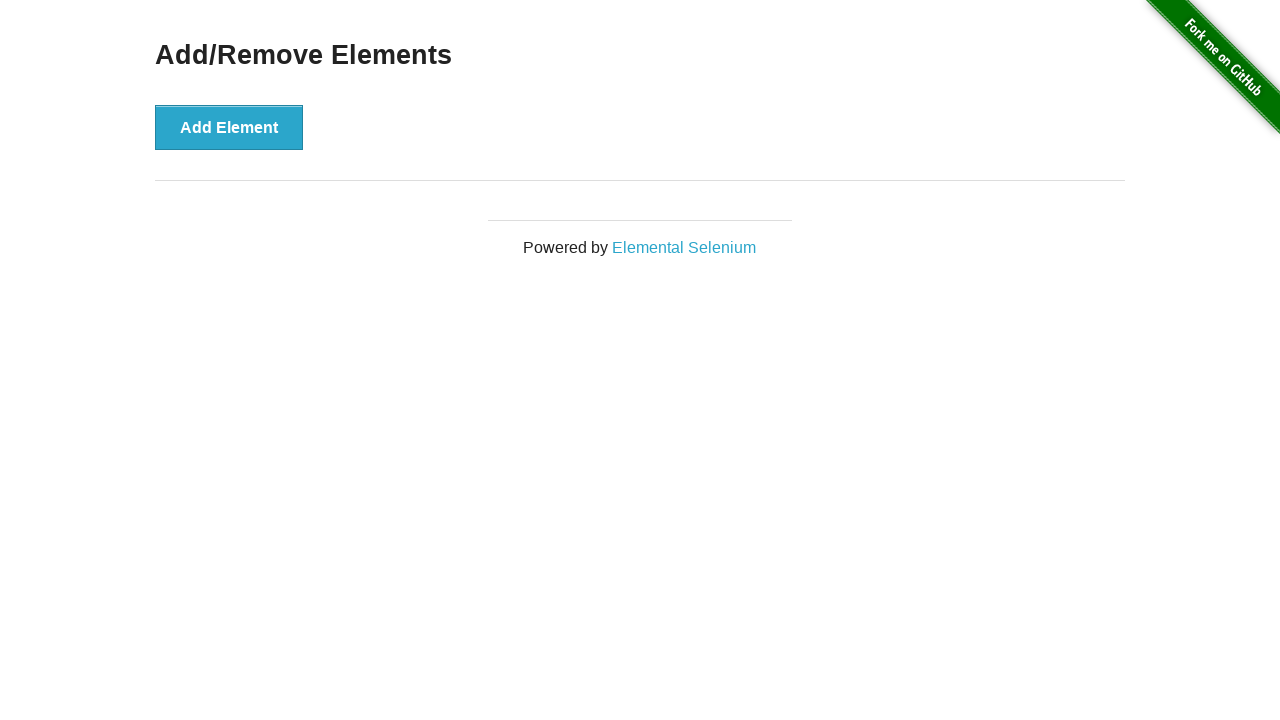

Clicked 'Add Element' button at (229, 127) on button[onclick^='addElement()']
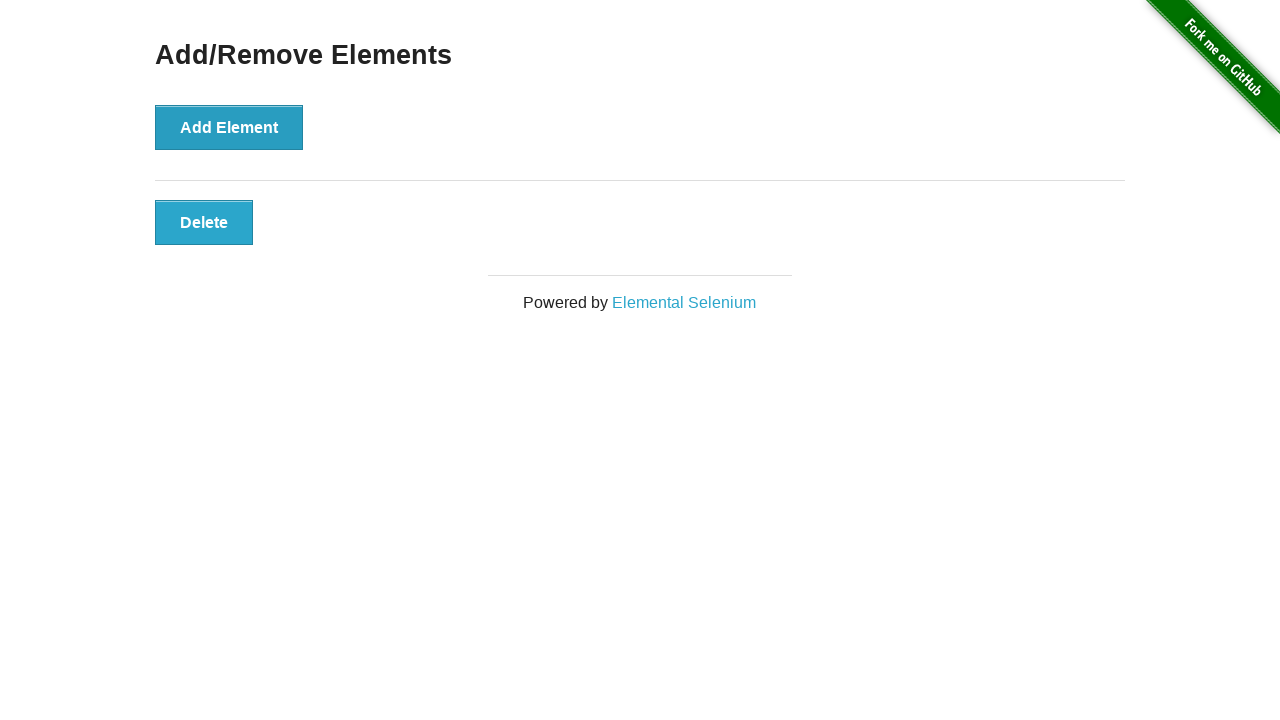

Waited 500ms between element additions
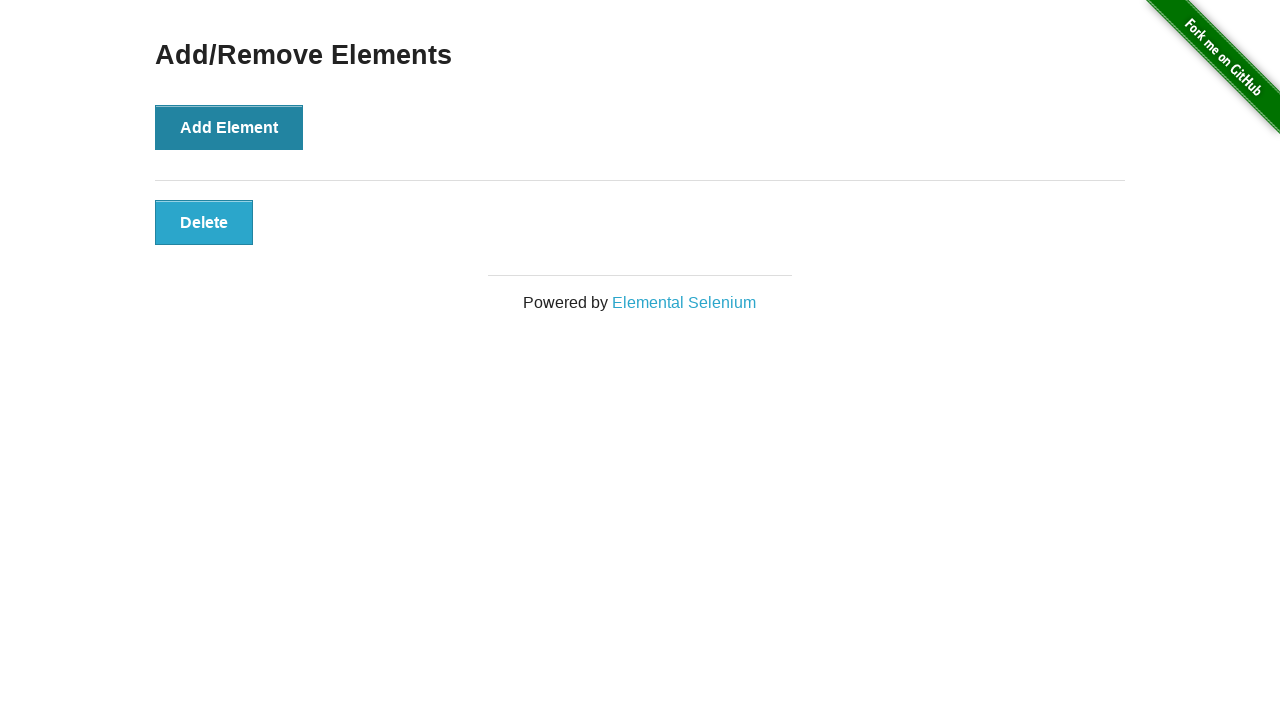

Clicked 'Add Element' button at (229, 127) on button[onclick^='addElement()']
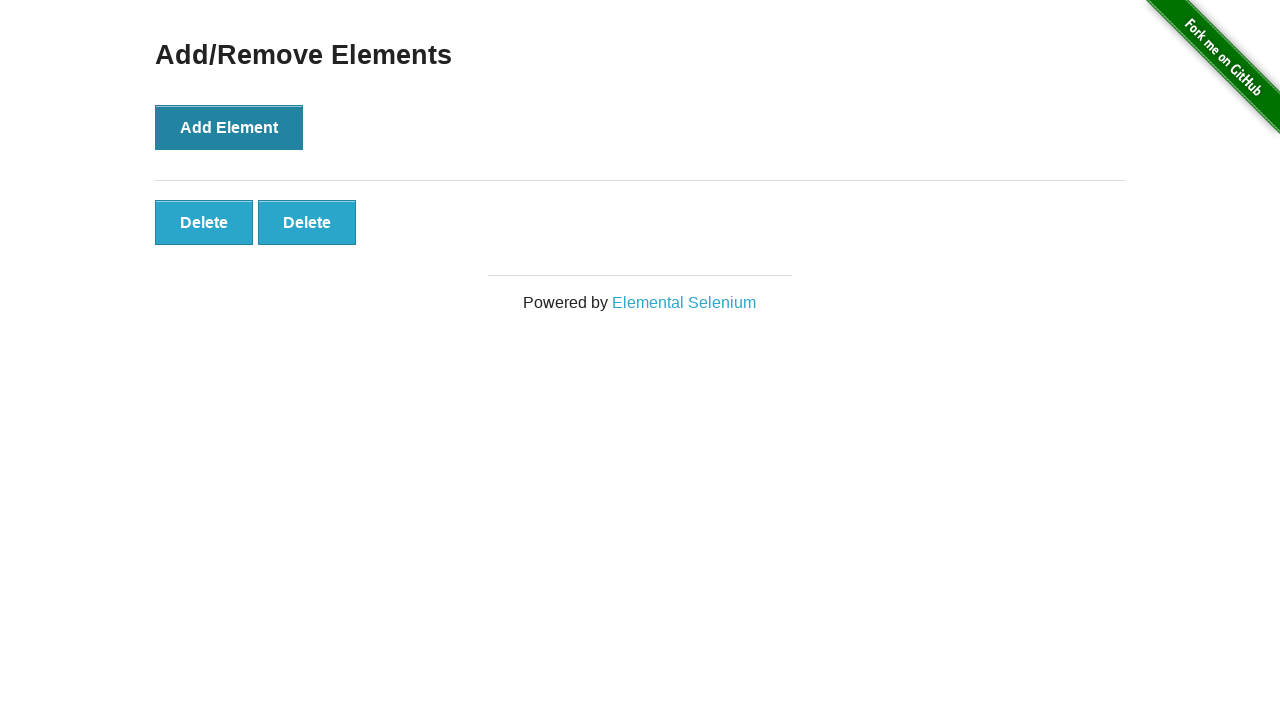

Waited 500ms between element additions
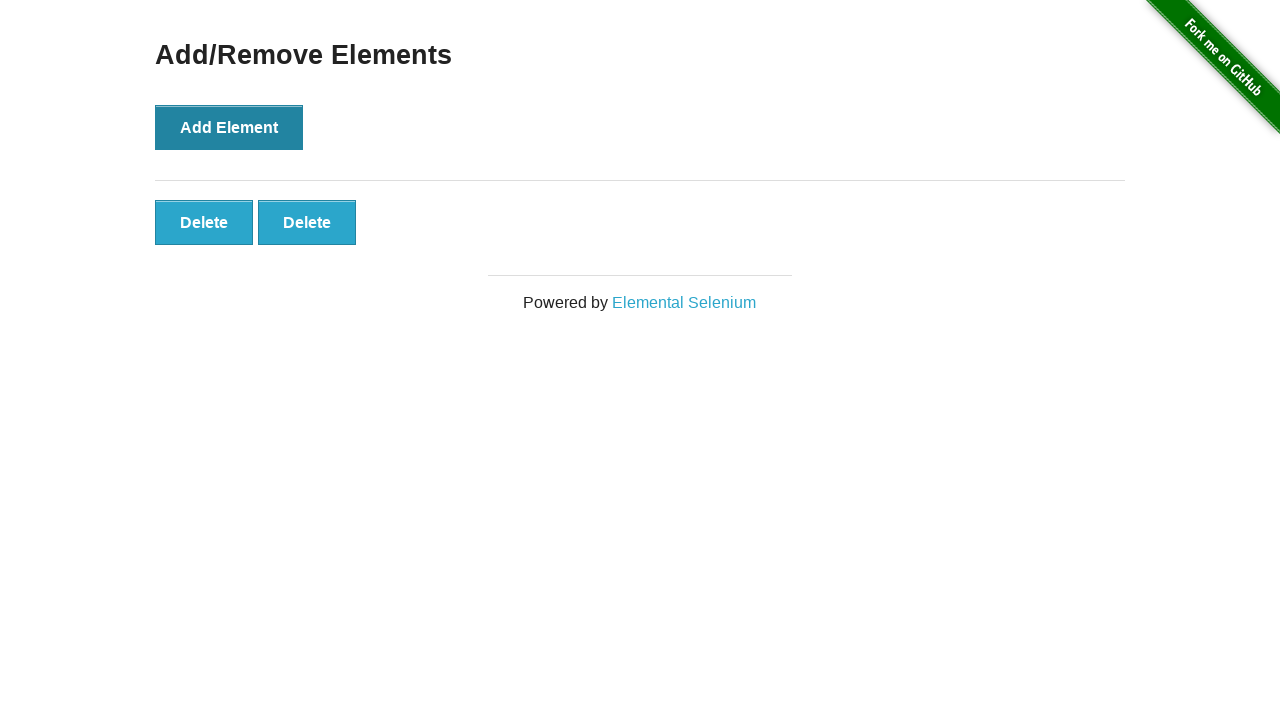

Clicked 'Add Element' button at (229, 127) on button[onclick^='addElement()']
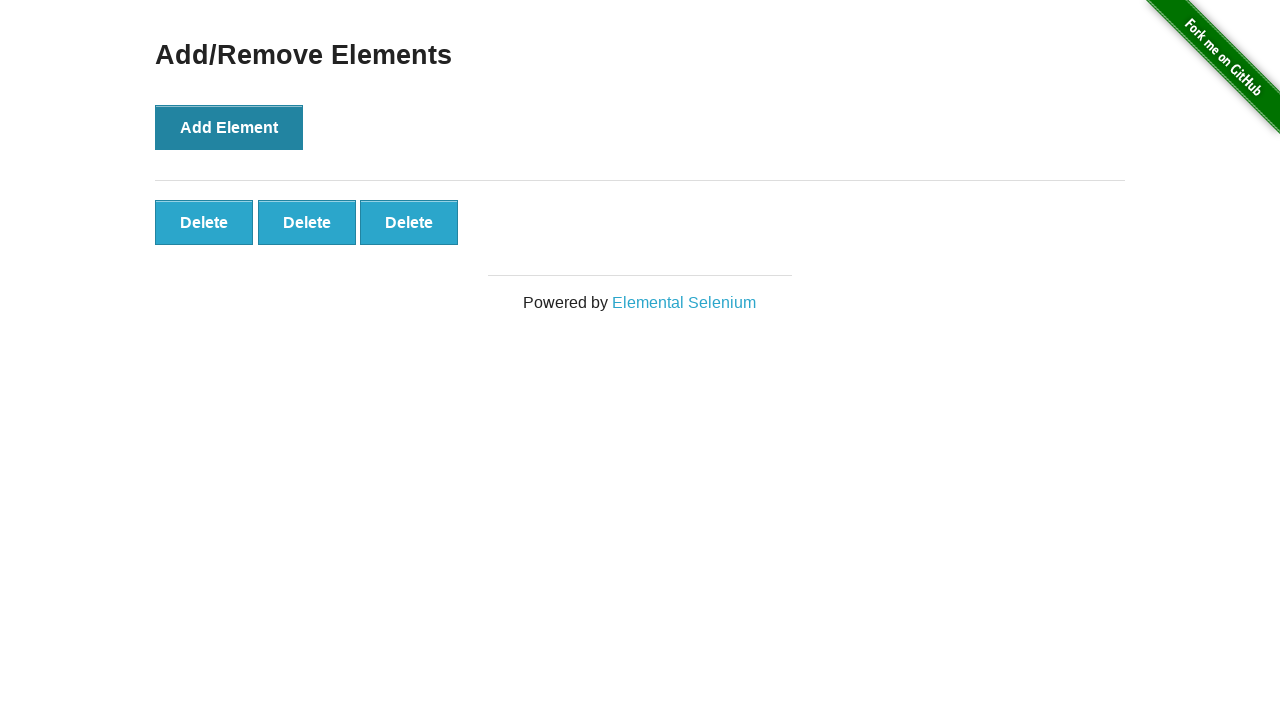

Waited 500ms between element additions
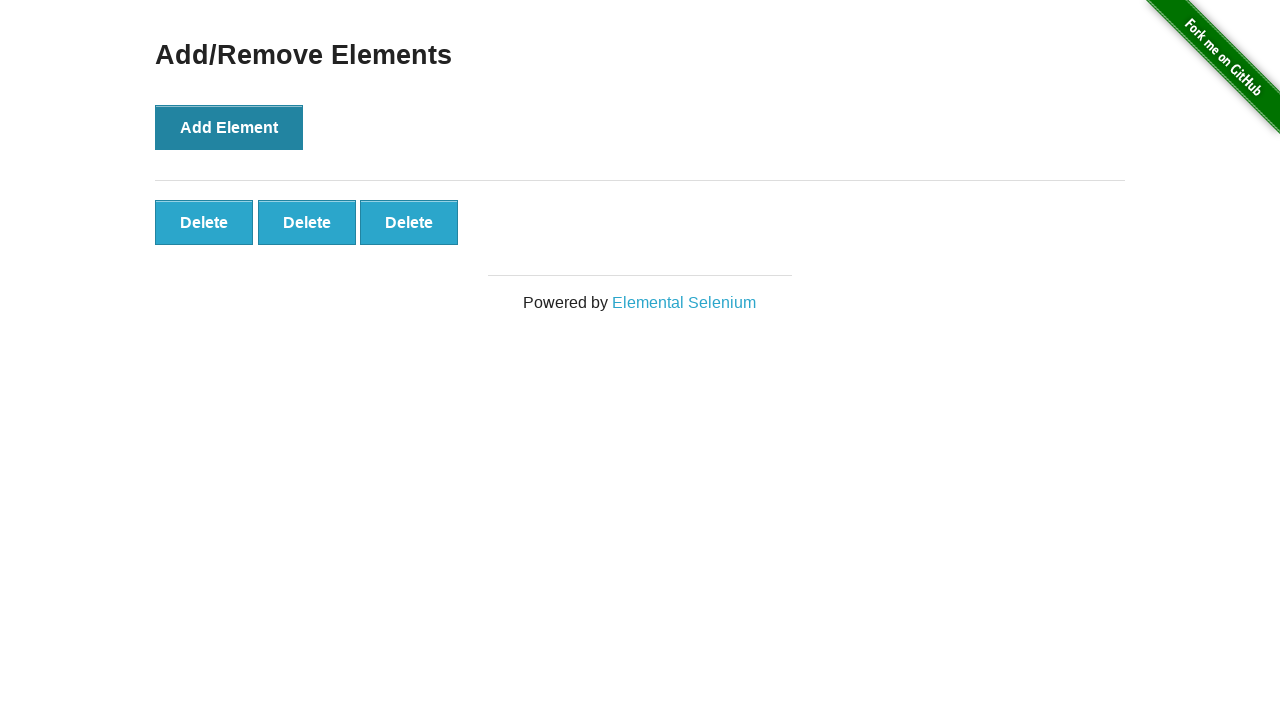

Clicked 'Add Element' button at (229, 127) on button[onclick^='addElement()']
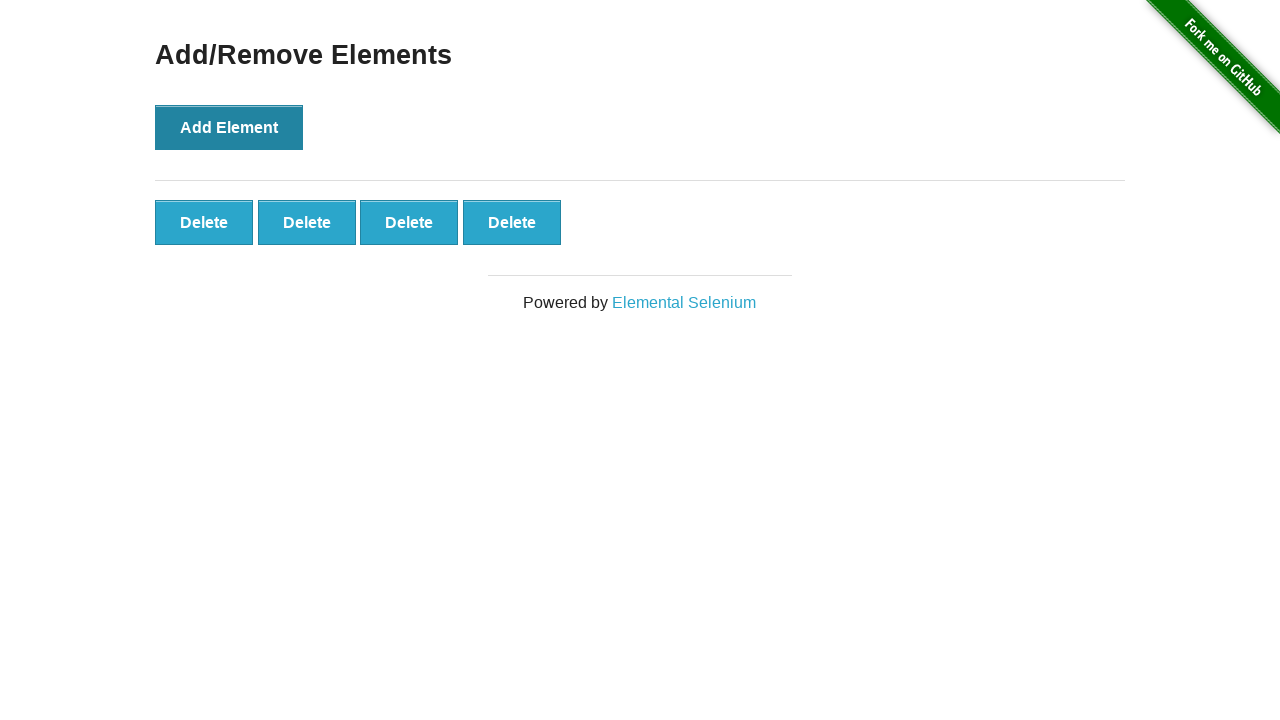

Waited 500ms between element additions
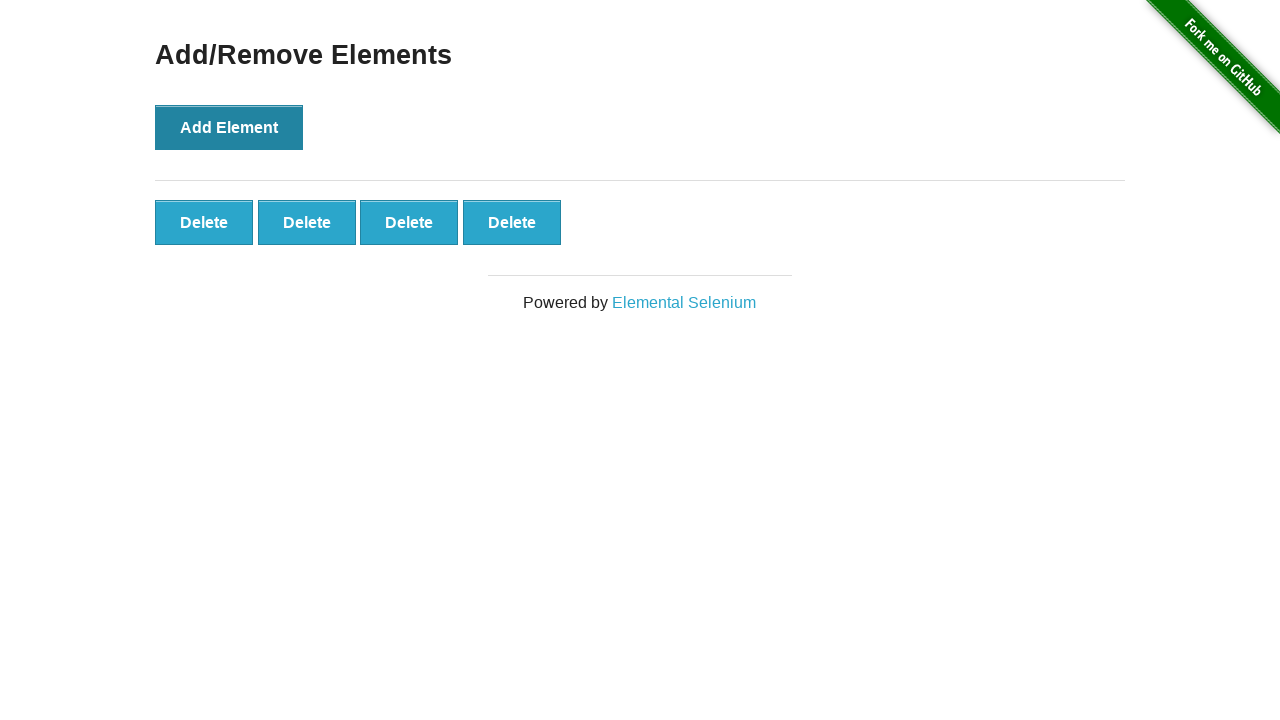

Clicked 'Add Element' button at (229, 127) on button[onclick^='addElement()']
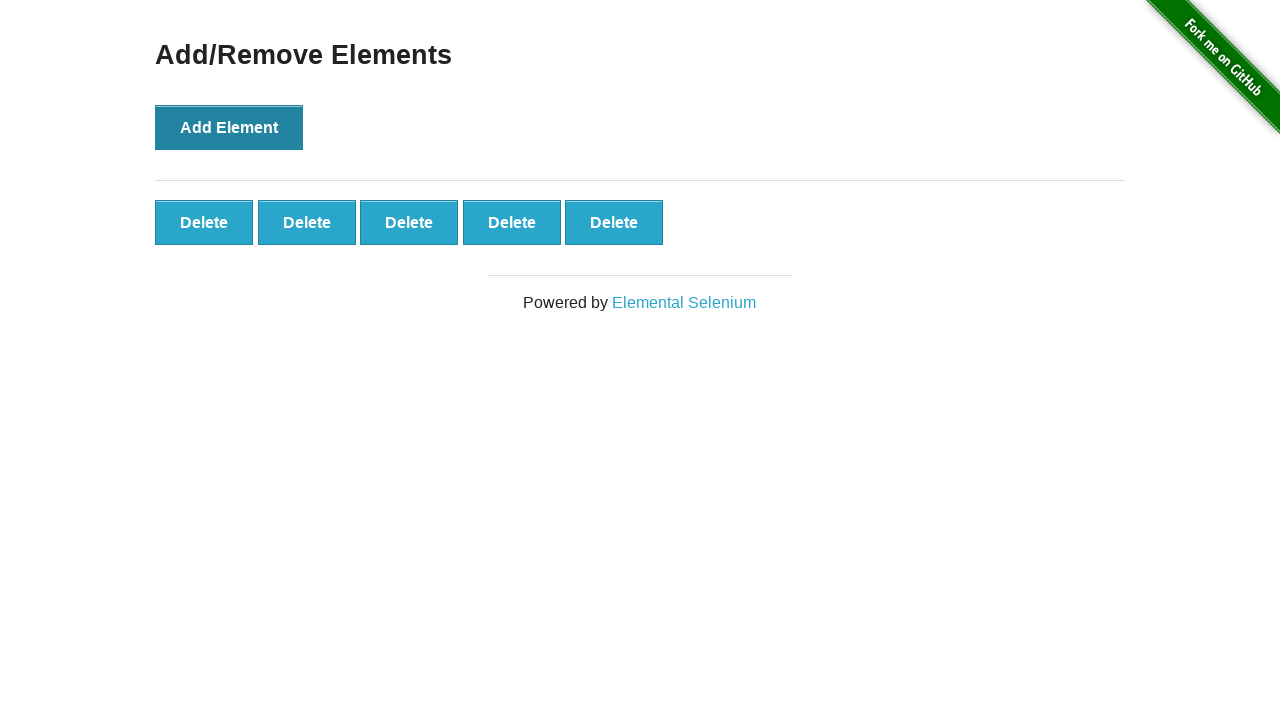

Waited 500ms between element additions
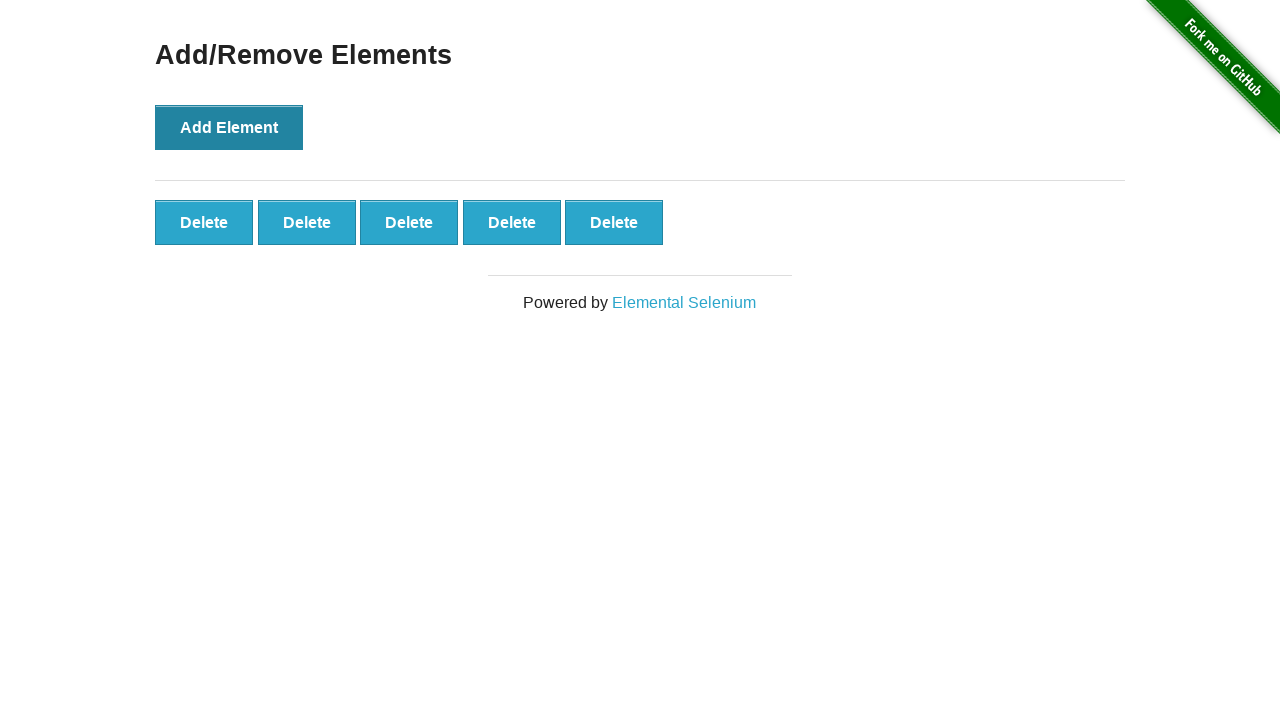

Delete buttons appeared after adding elements
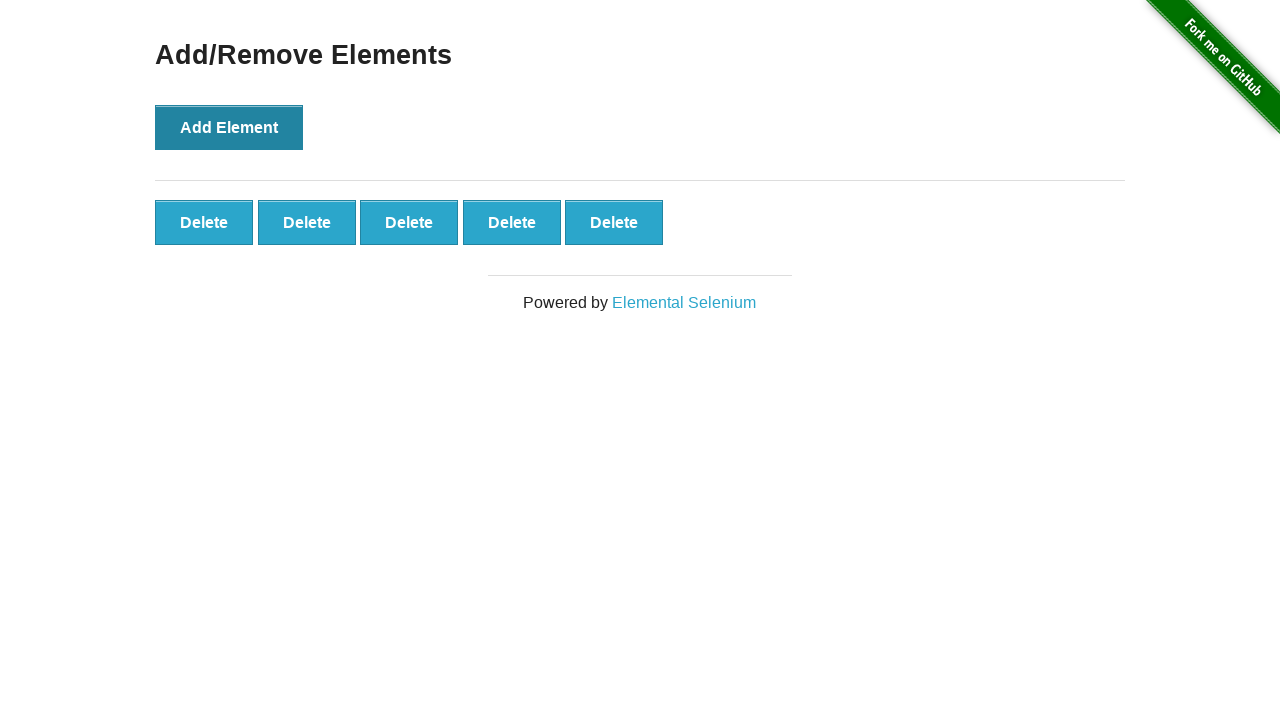

Located all delete buttons
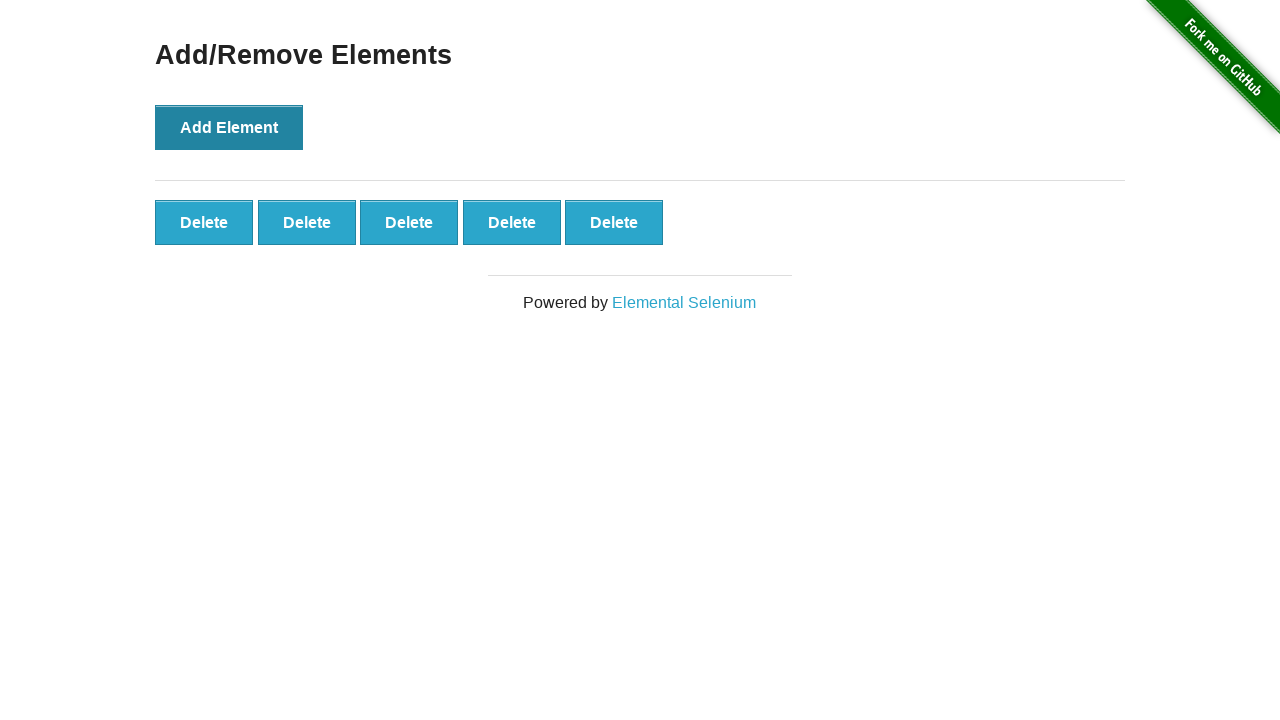

First delete button is visible
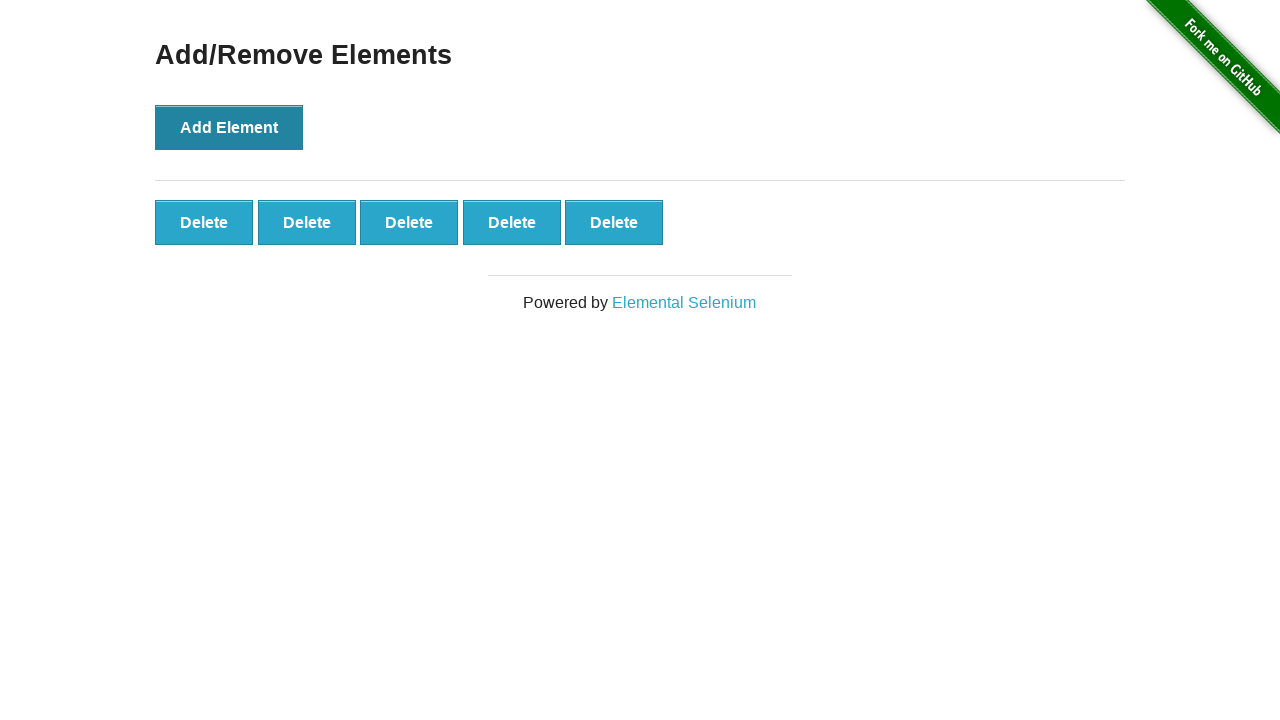

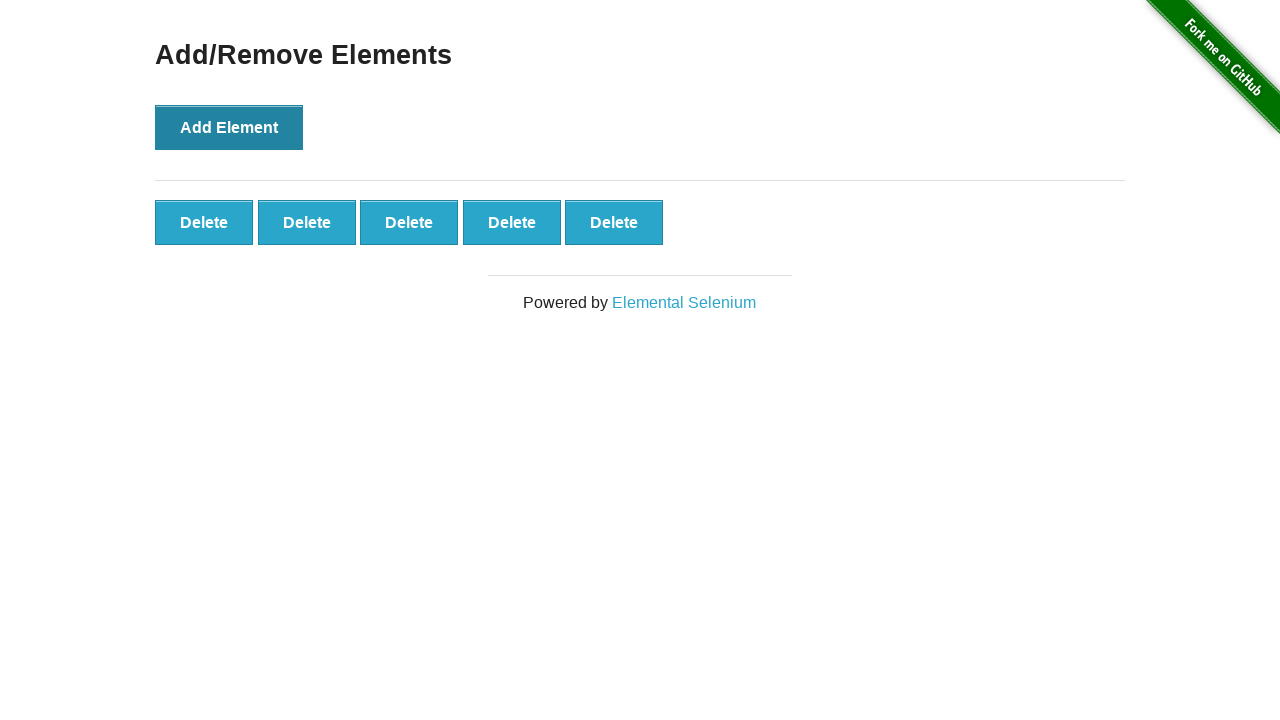